Tests dropdown selection functionality by navigating to a dropdown page and selecting different options using various methods (by value, text, and index)

Starting URL: https://the-internet.herokuapp.com/

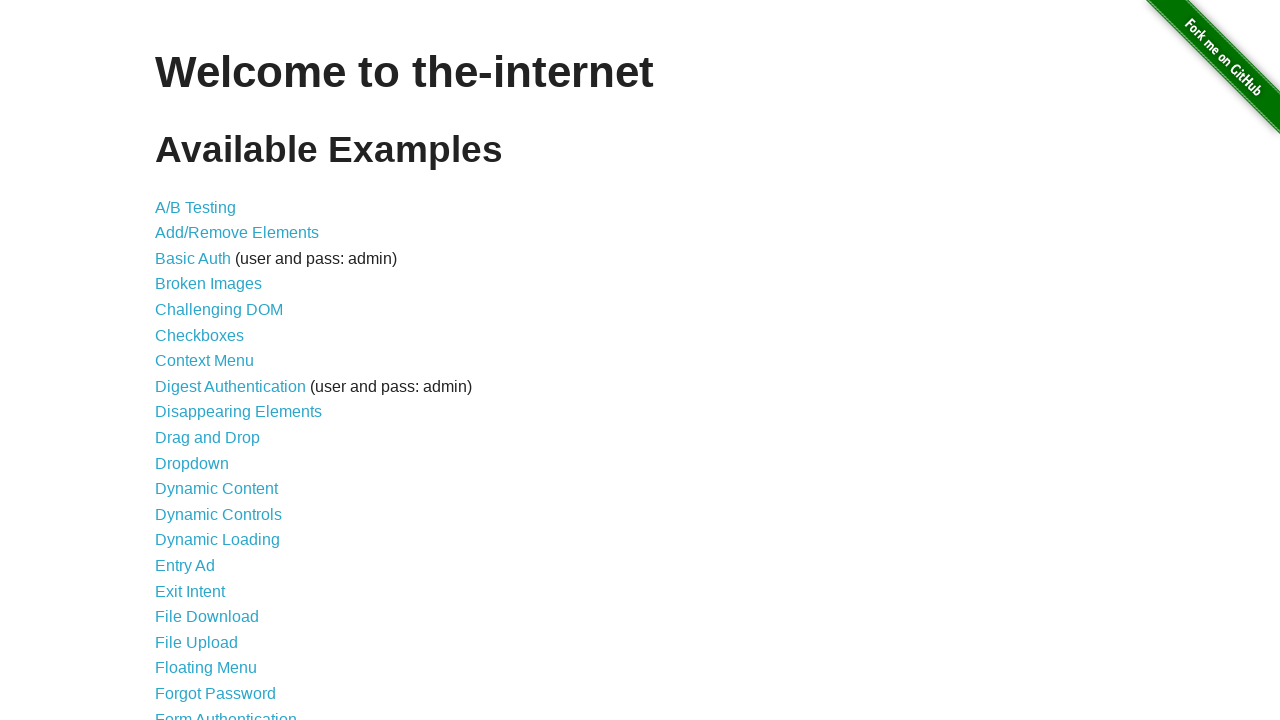

Navigated to the-internet.herokuapp.com homepage
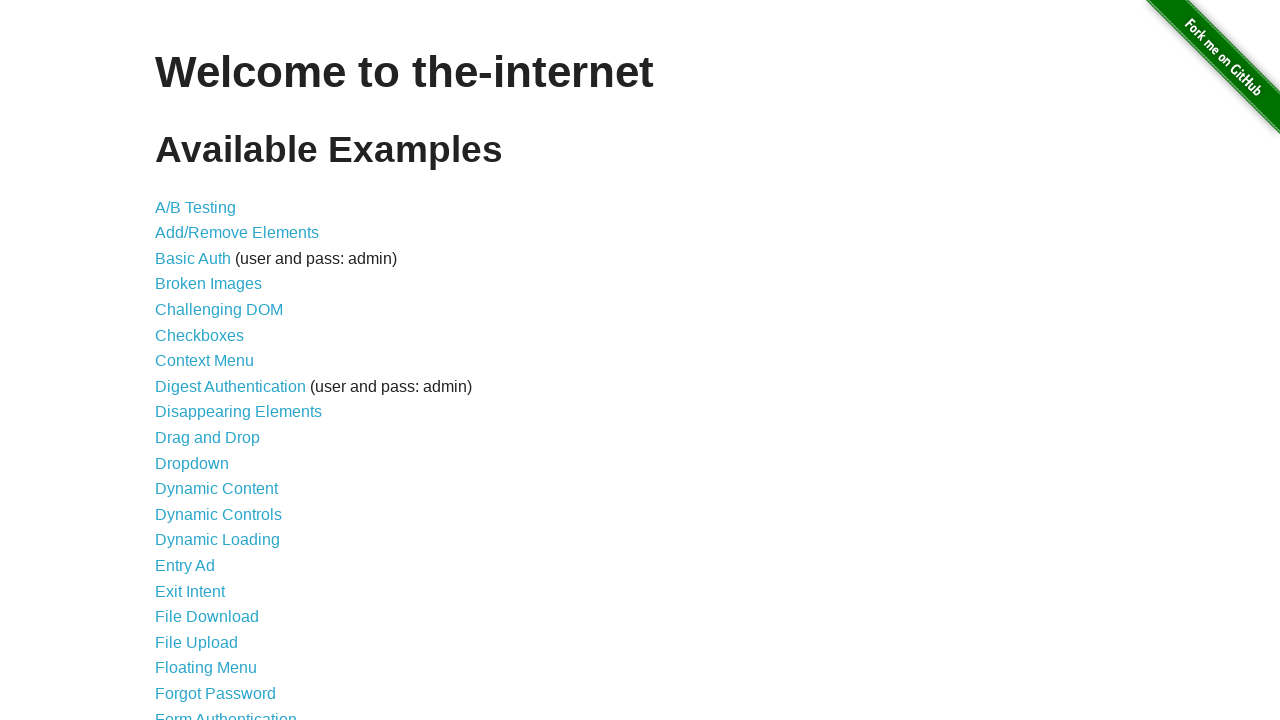

Clicked on Dropdown link at (192, 463) on a:text('Dropdown')
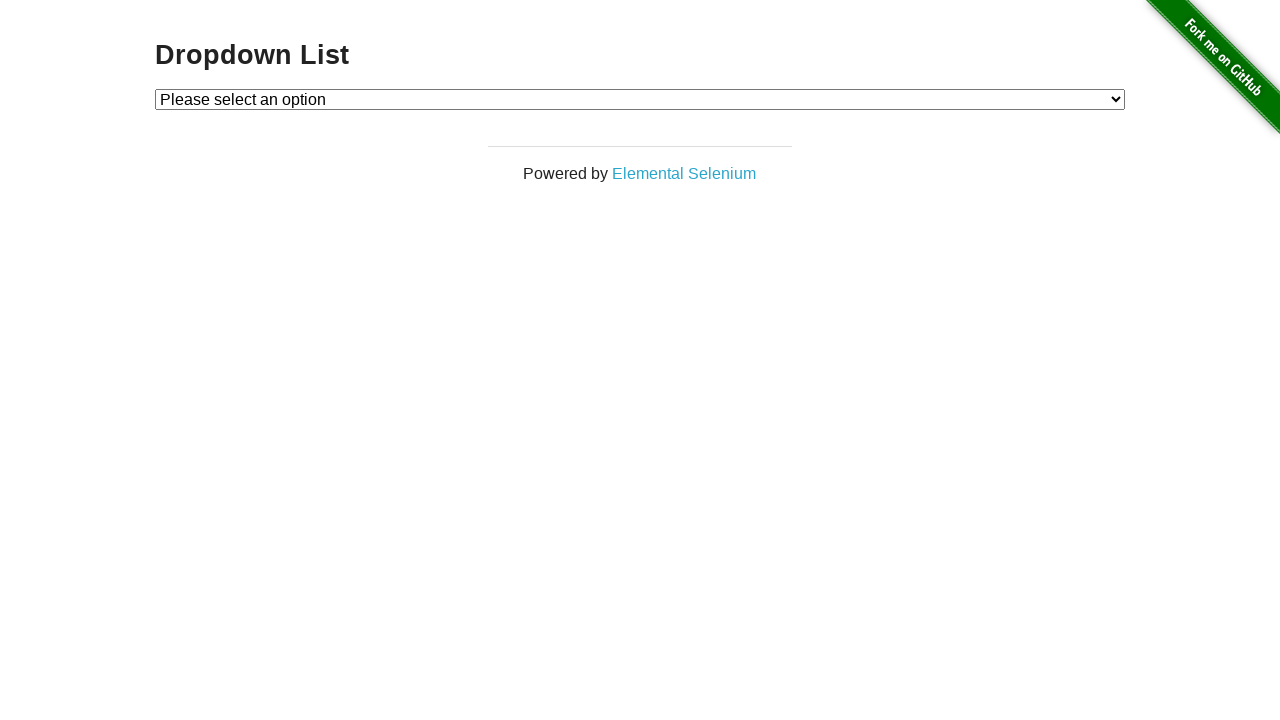

Dropdown element loaded and became visible
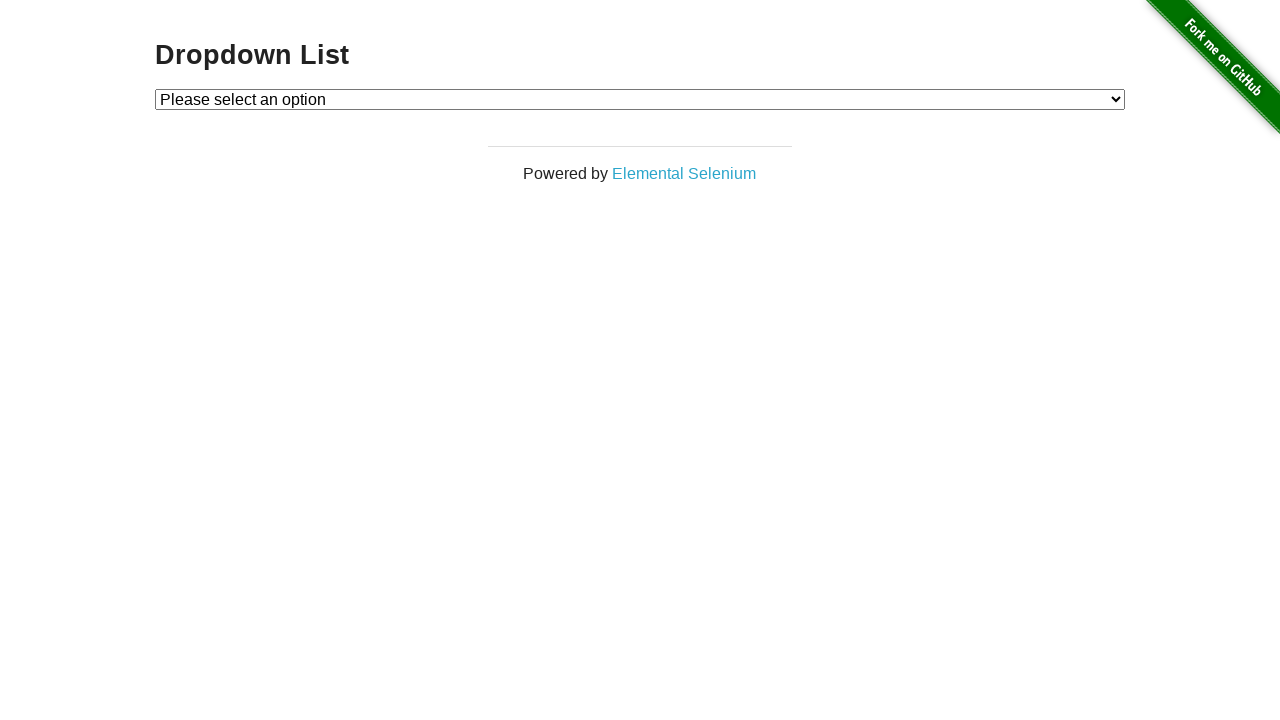

Located dropdown element by selector #dropdown
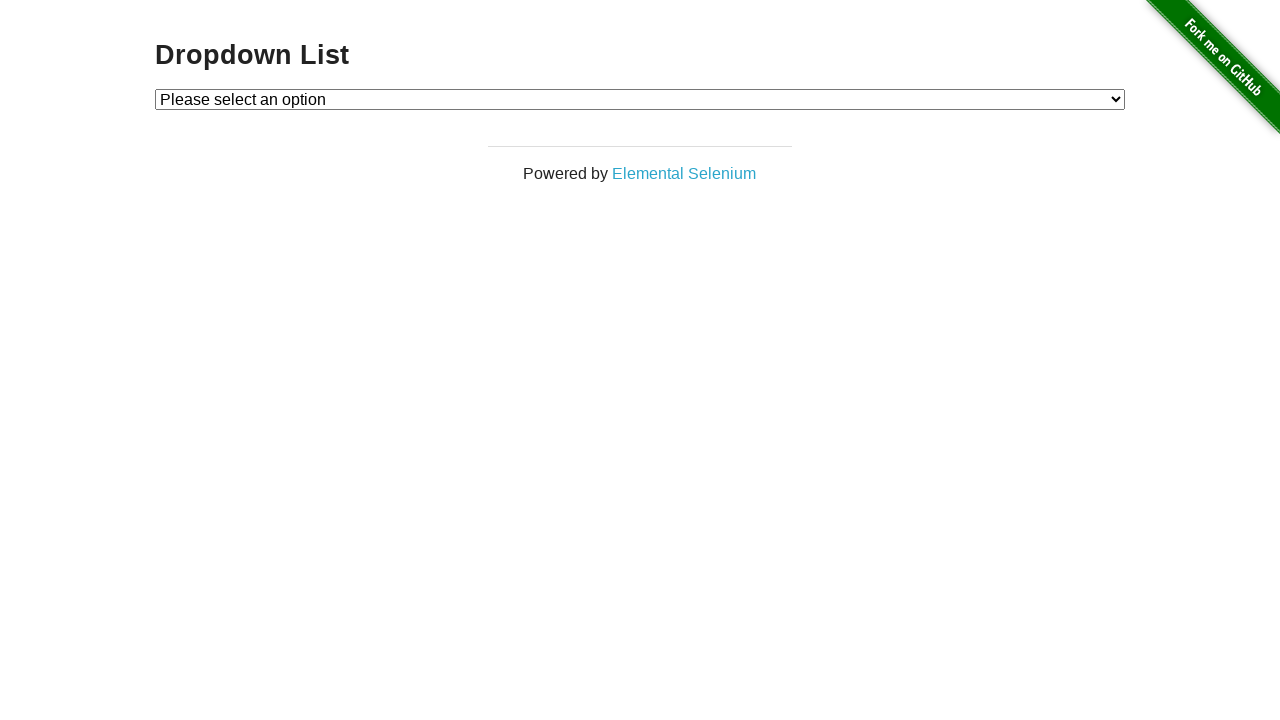

Selected Option 1 by value='1' on #dropdown
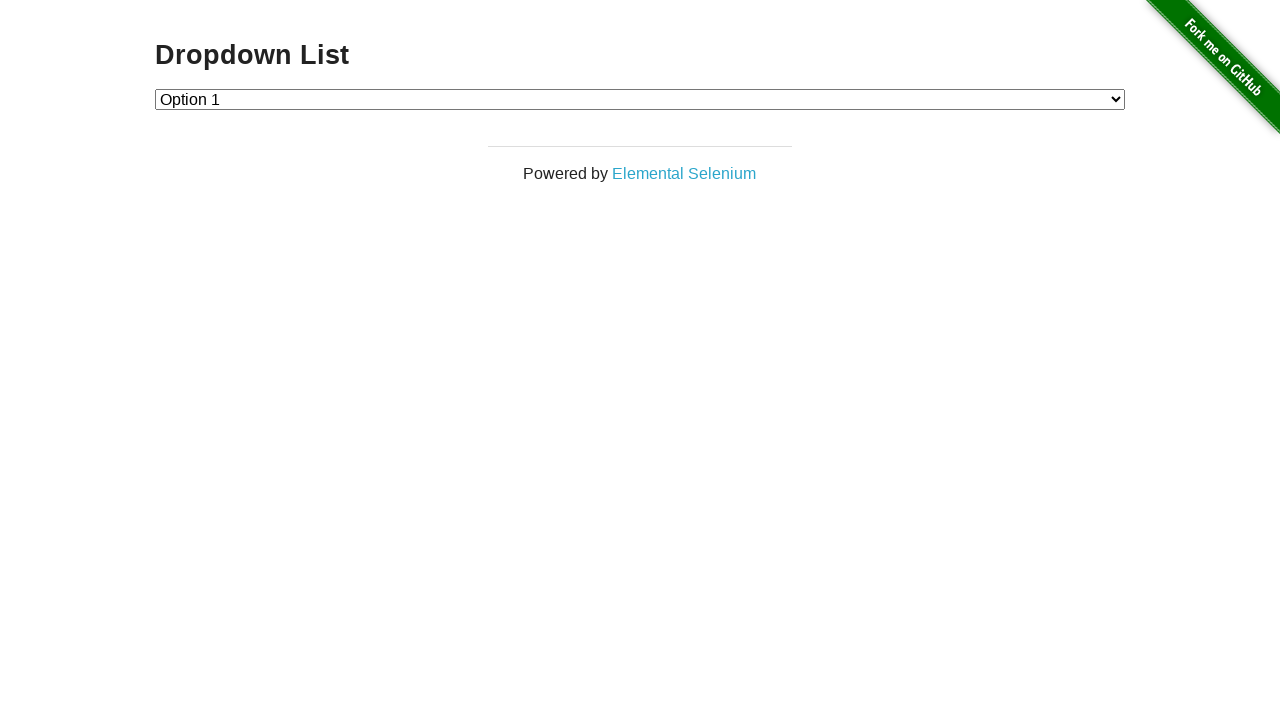

Selected Option 2 by visible text label on #dropdown
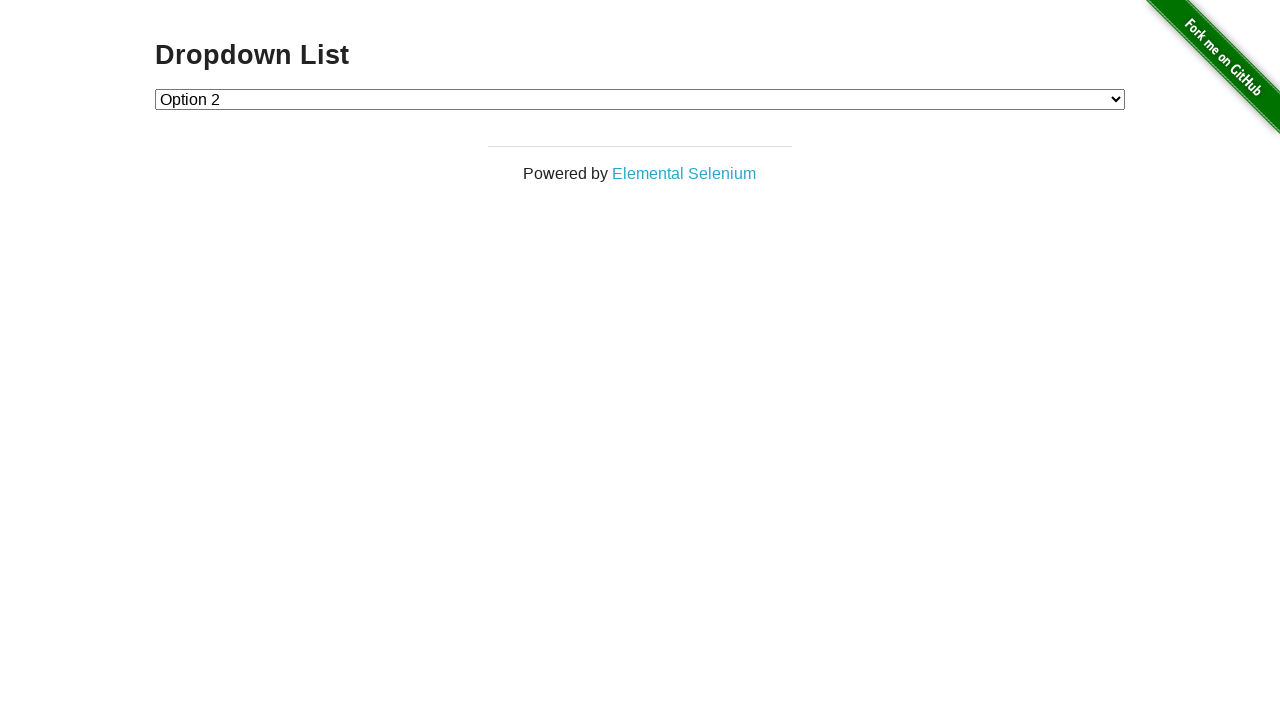

Selected option at index 1 on #dropdown
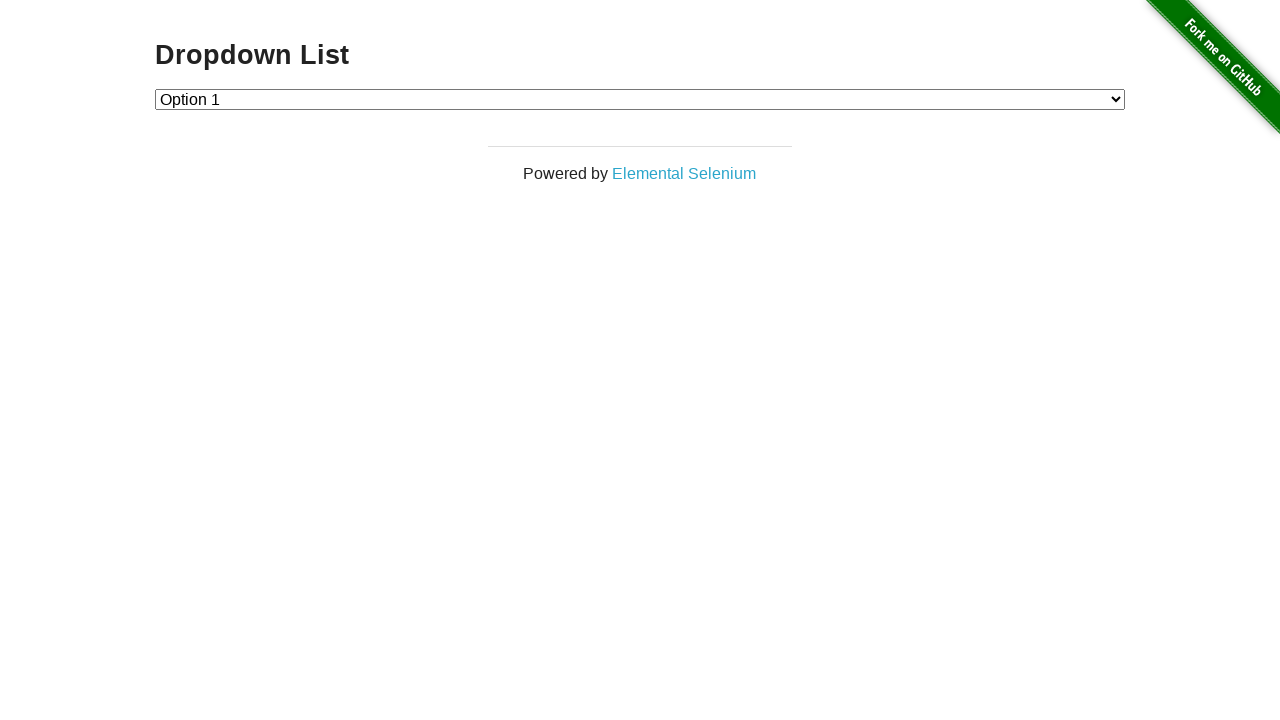

Retrieved all option text contents from dropdown
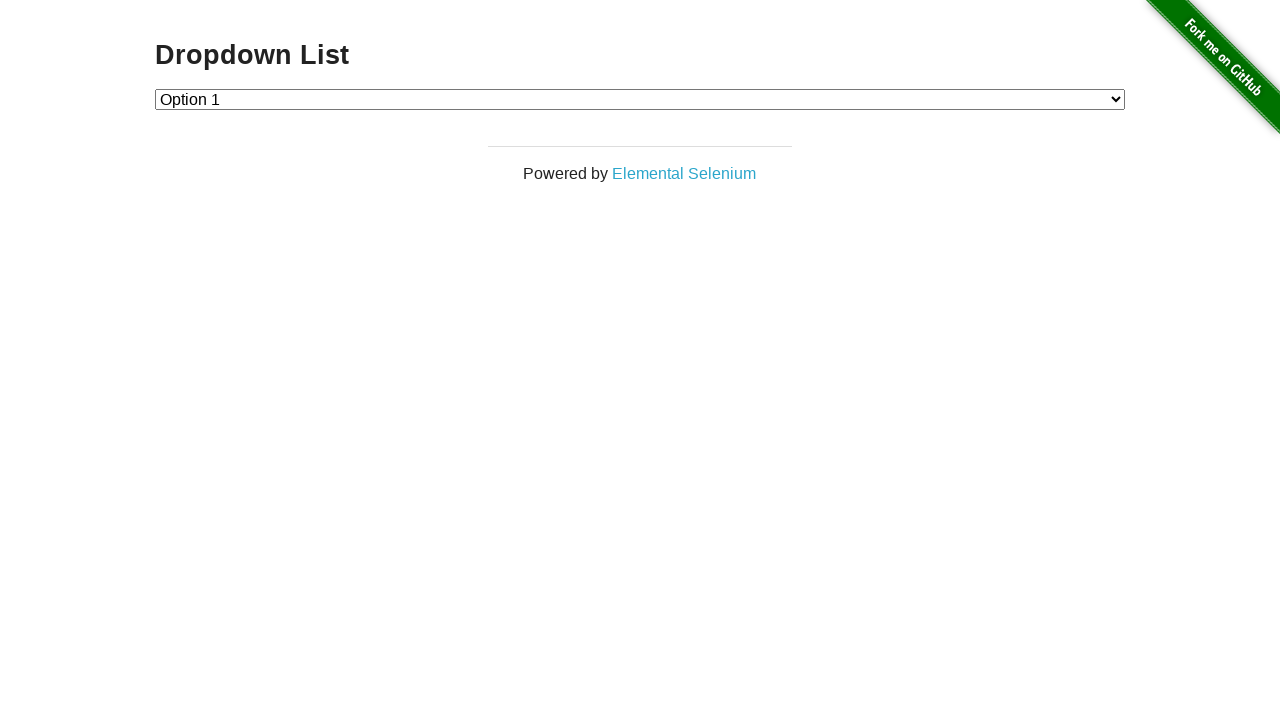

Verified all dropdown options match expected values
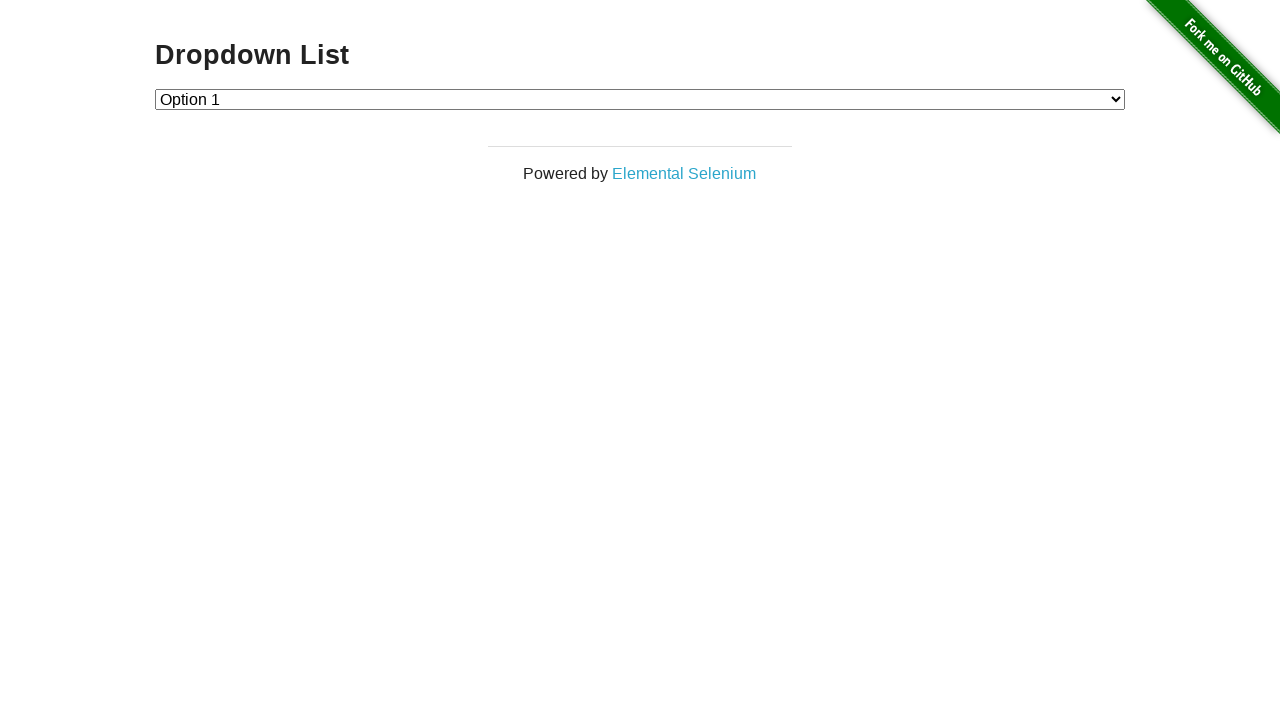

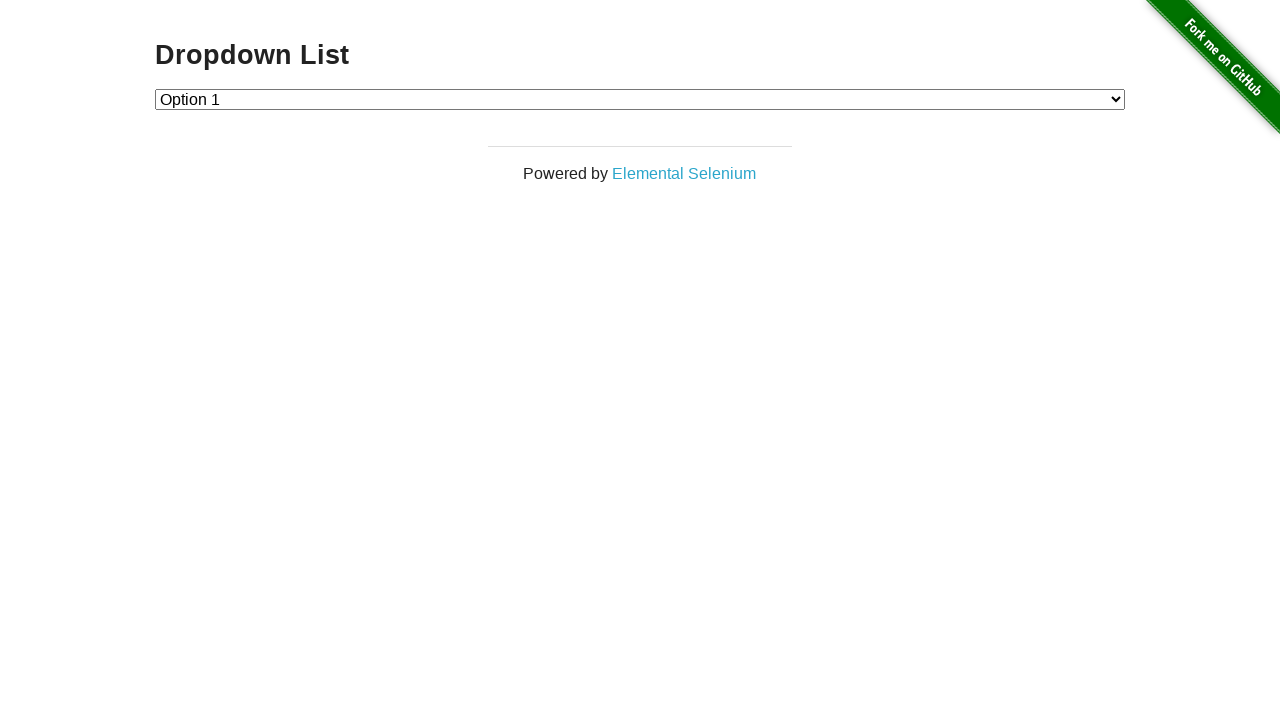